Tests sending keyboard keys to an element by pressing the space key on an input field and verifying the displayed result

Starting URL: http://the-internet.herokuapp.com/key_presses

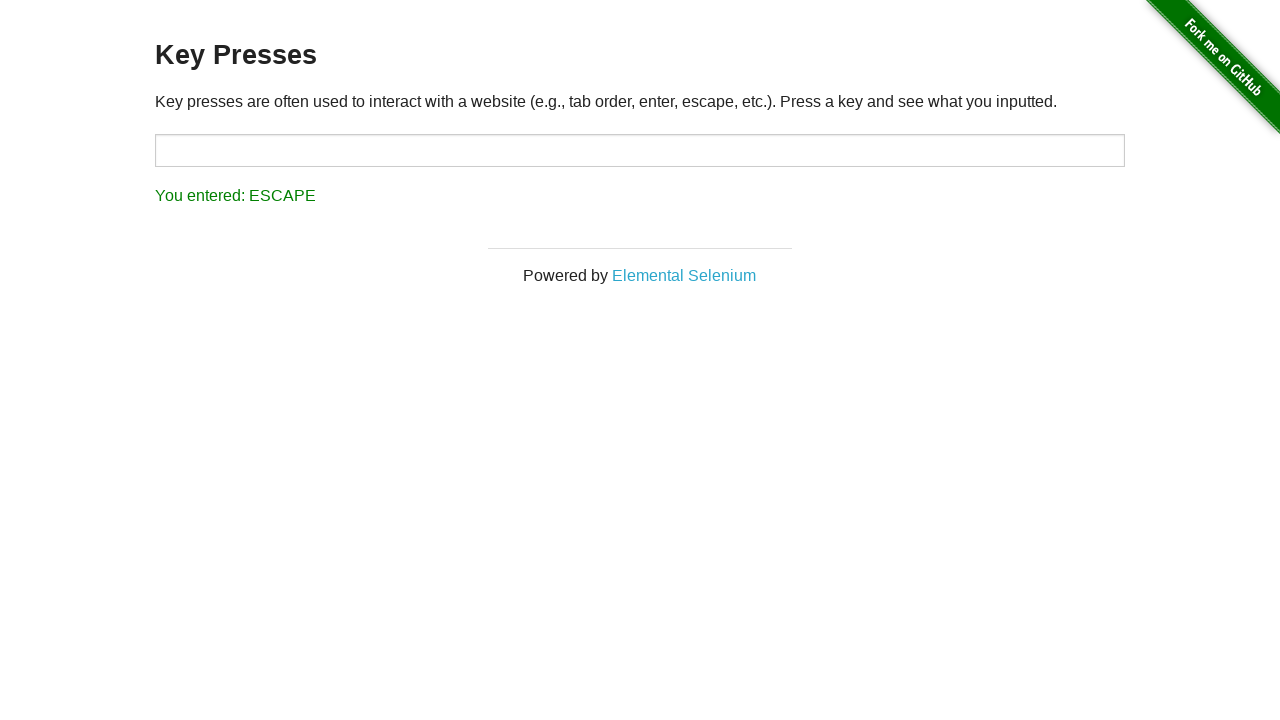

Navigated to key presses test page
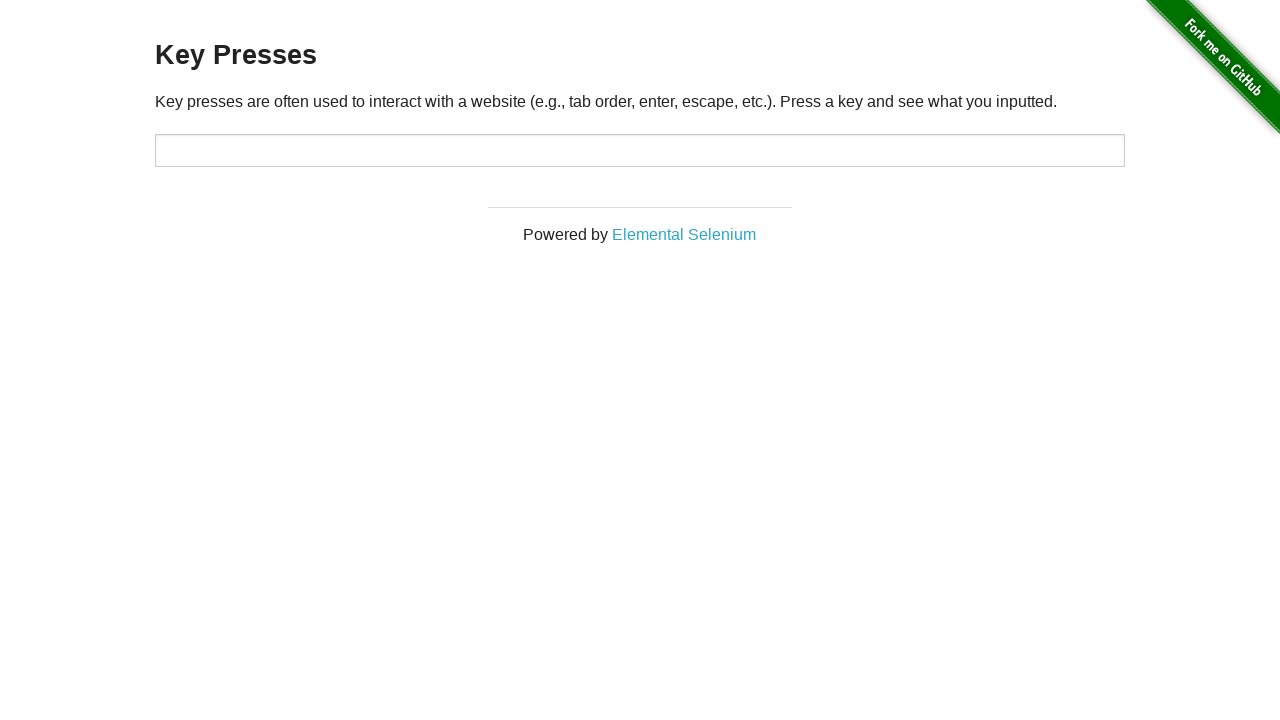

Pressed space key on target input field on #target
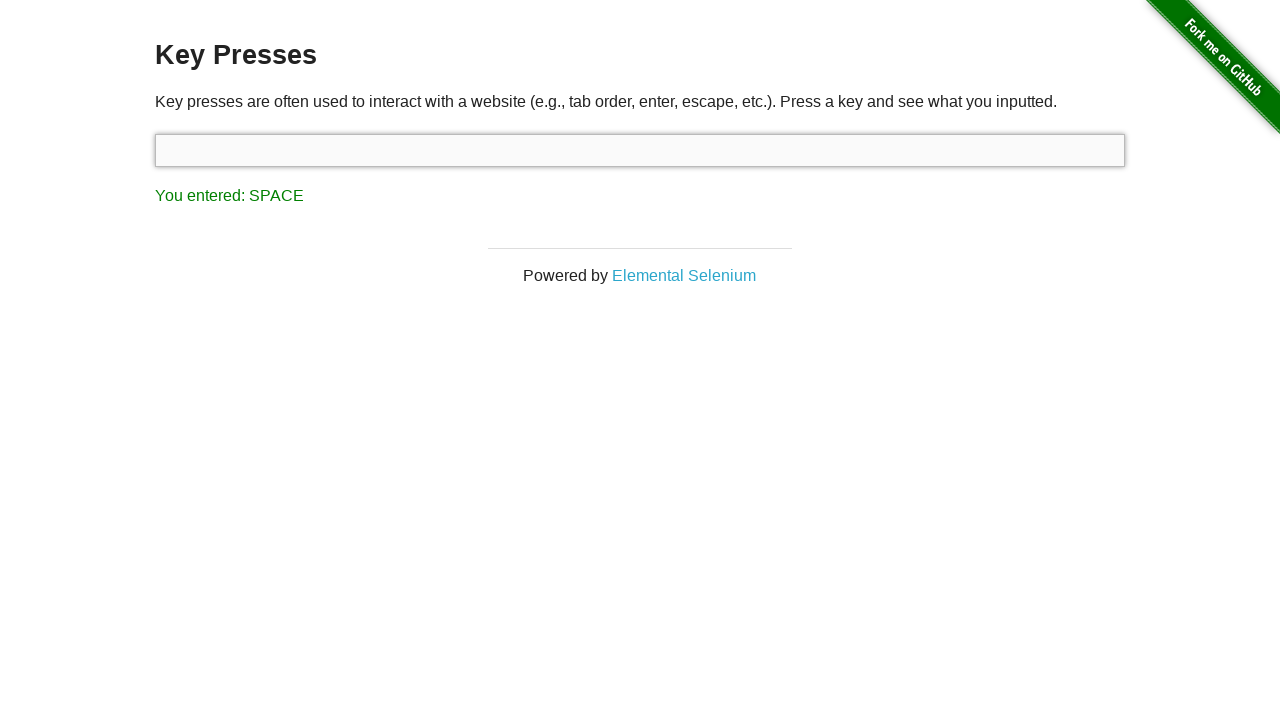

Result element appeared after key press
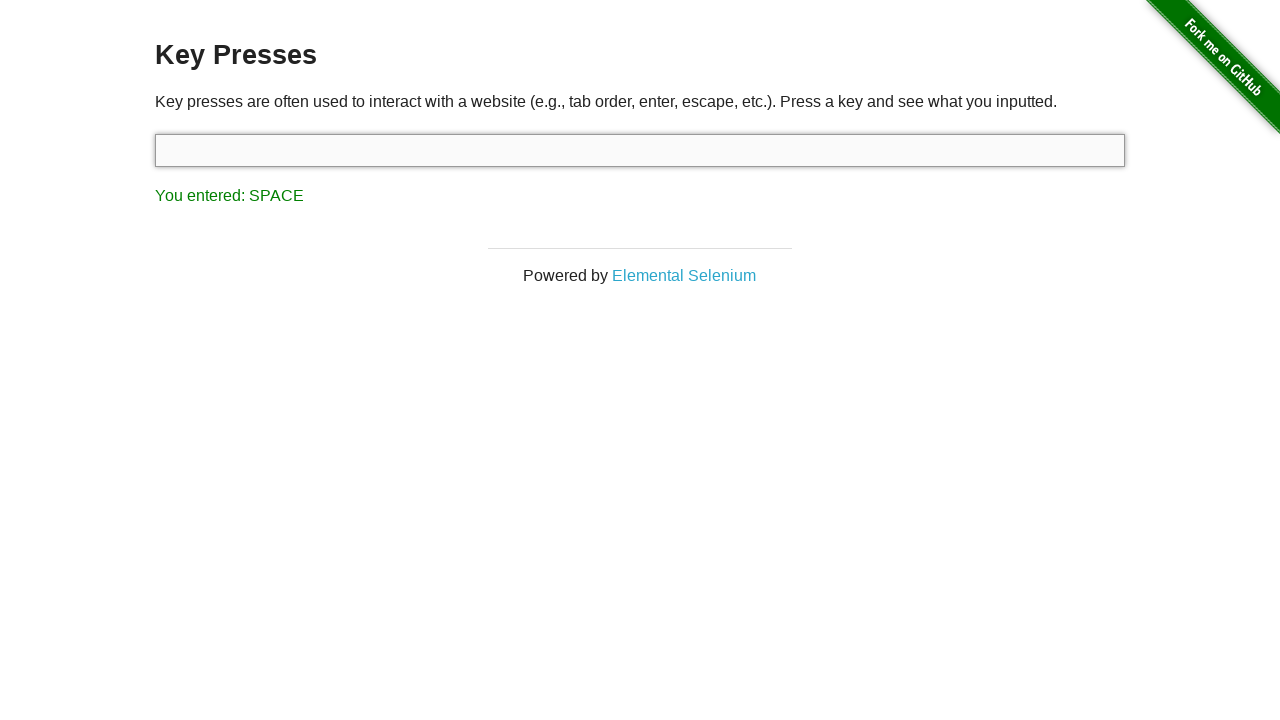

Retrieved result text: 'You entered: SPACE'
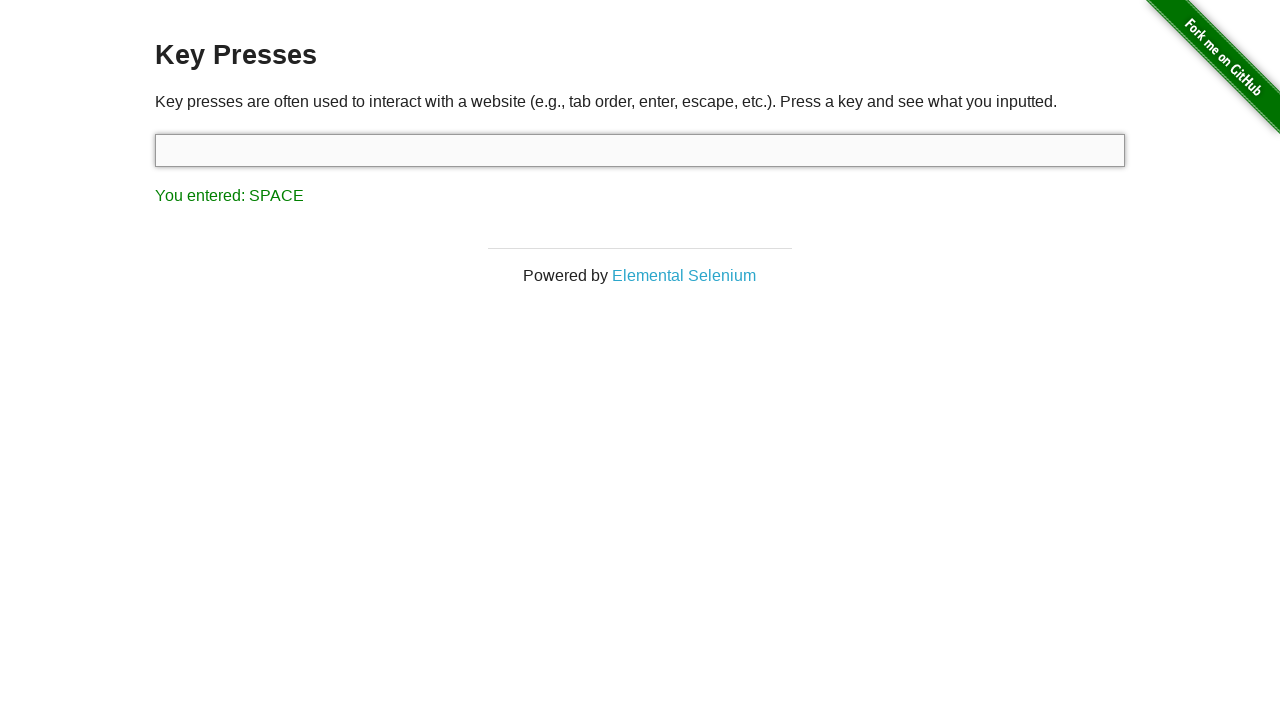

Verified result text matches expected value 'You entered: SPACE'
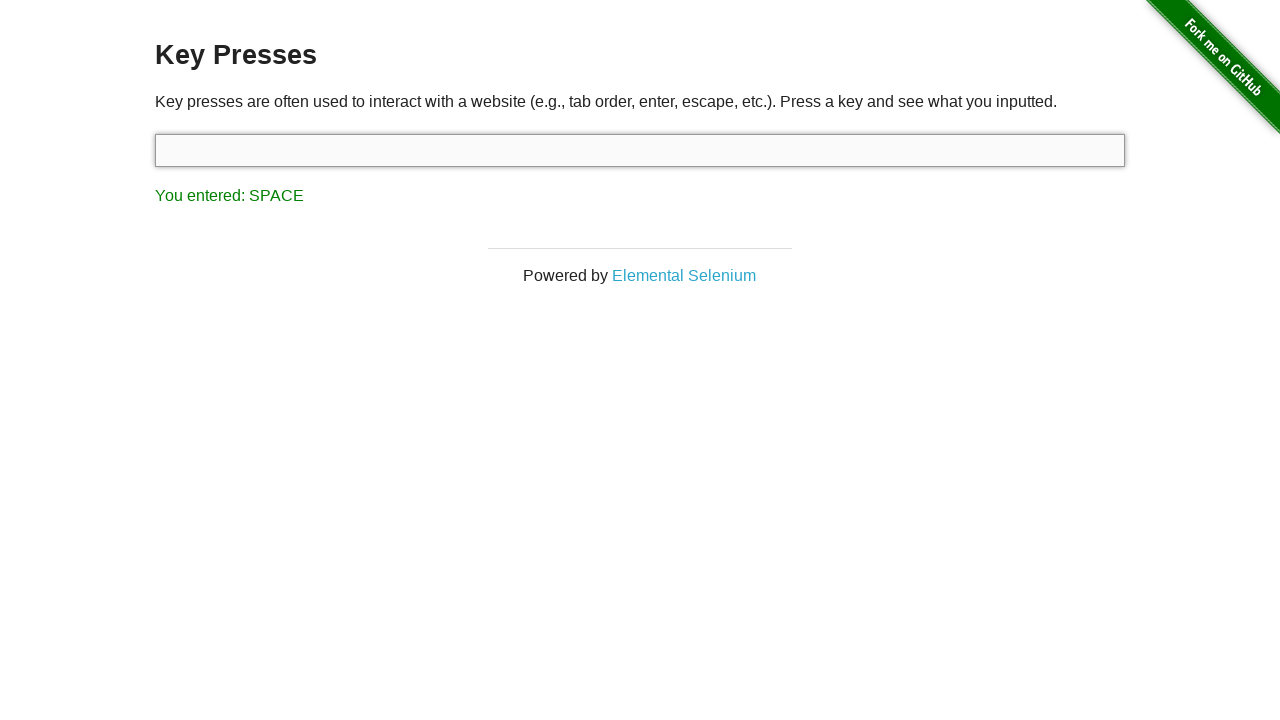

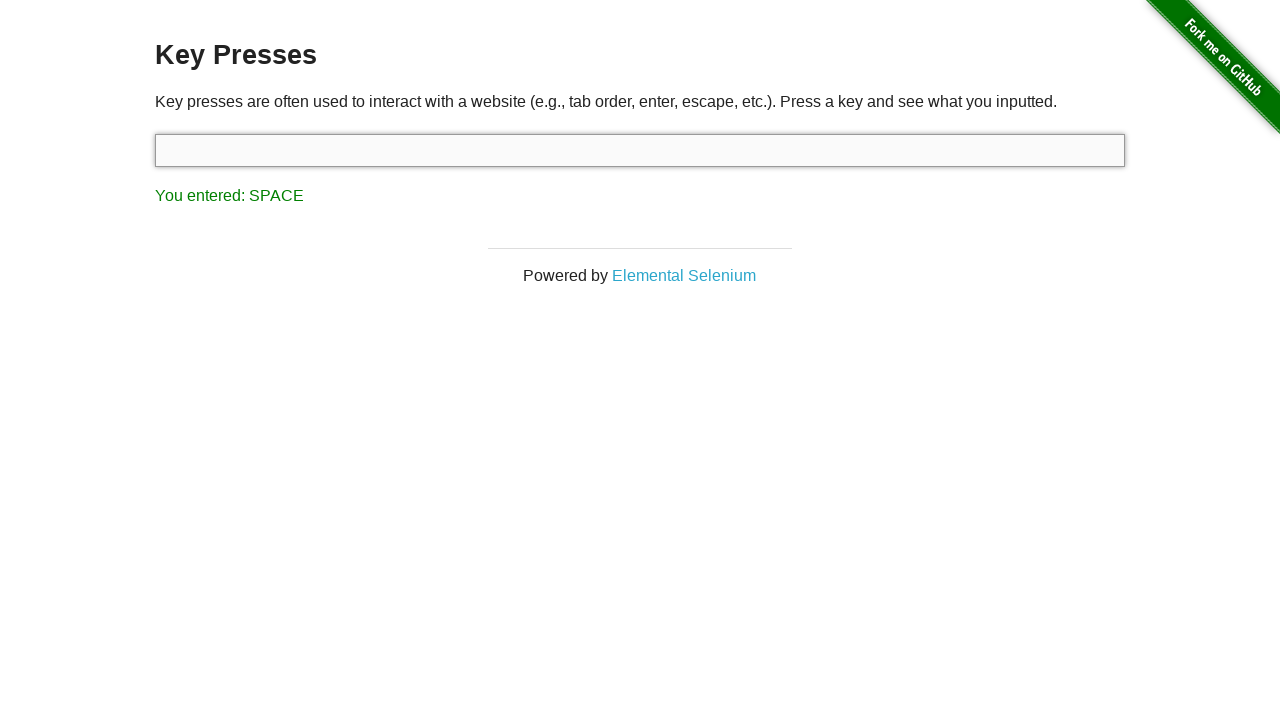